Navigates to the OrangeHRM demo login page to verify it loads correctly

Starting URL: https://opensource-demo.orangehrmlive.com/web/index.php/auth/login

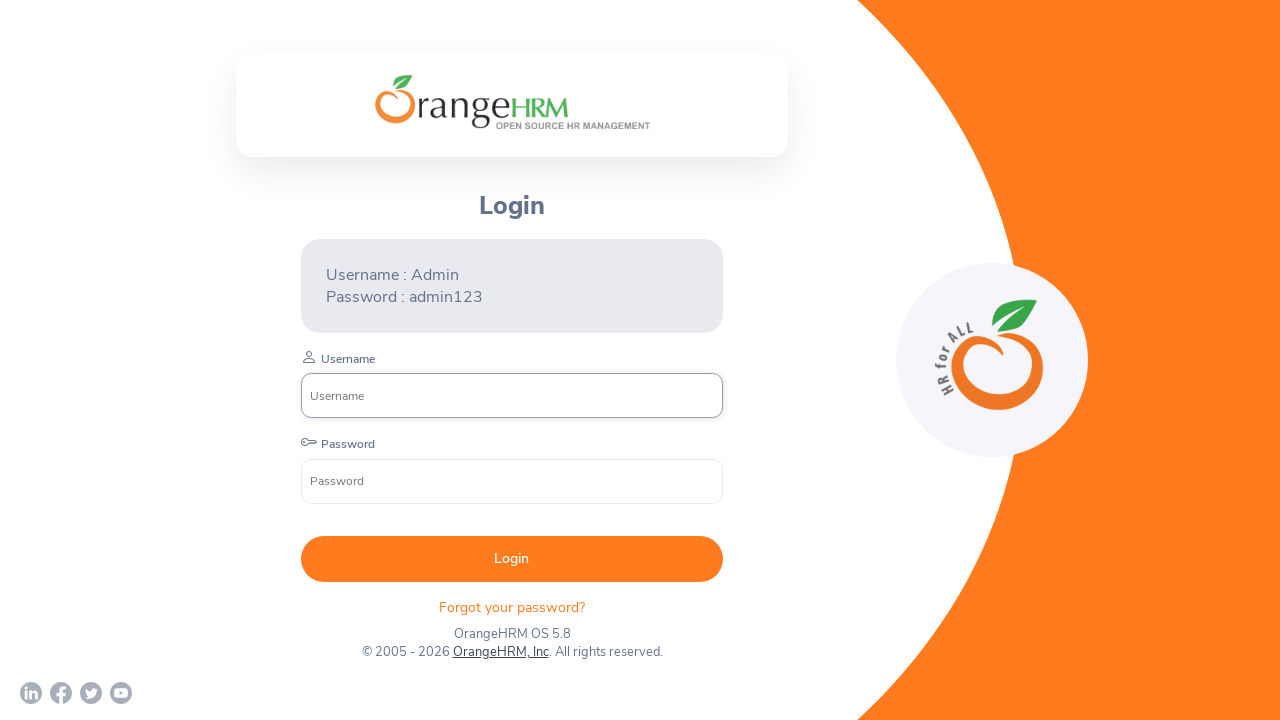

Waited for page DOM to load on OrangeHRM login page
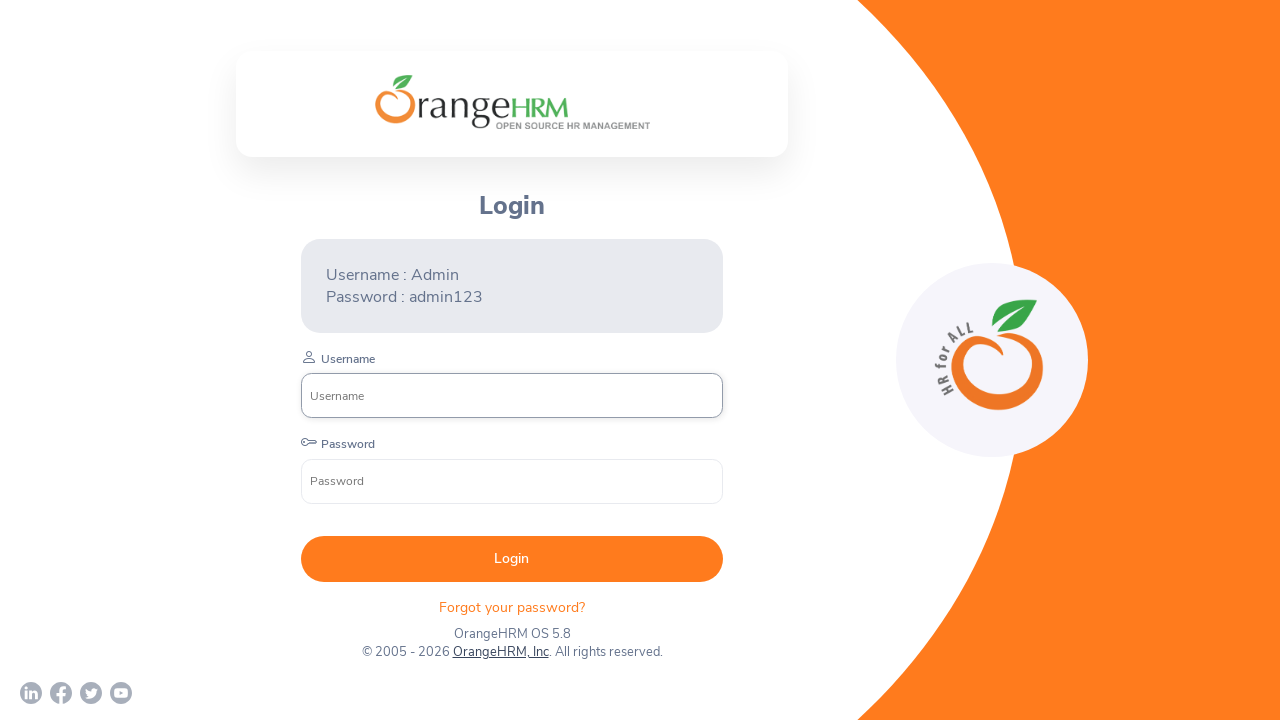

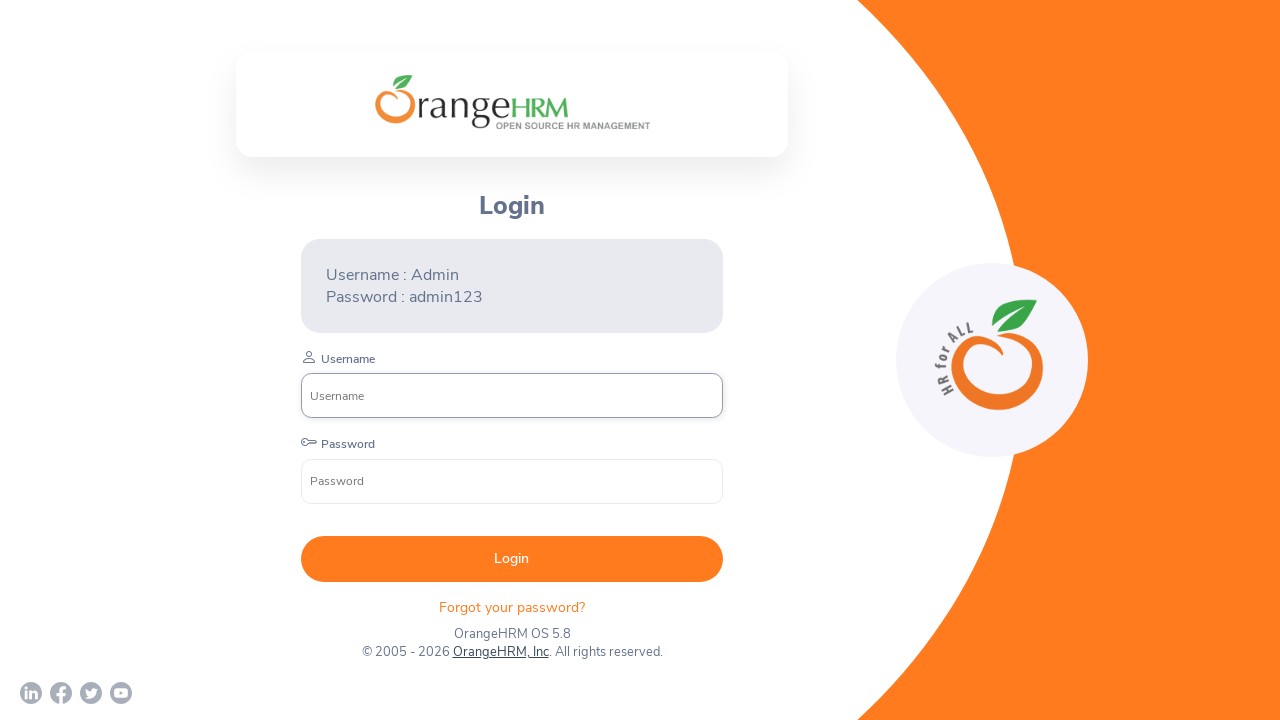